Tests navigation on Tools QA website by verifying the page title and clicking on the 'SELENIUM TRAINING' link to navigate to the training page

Starting URL: https://toolsqa.com/

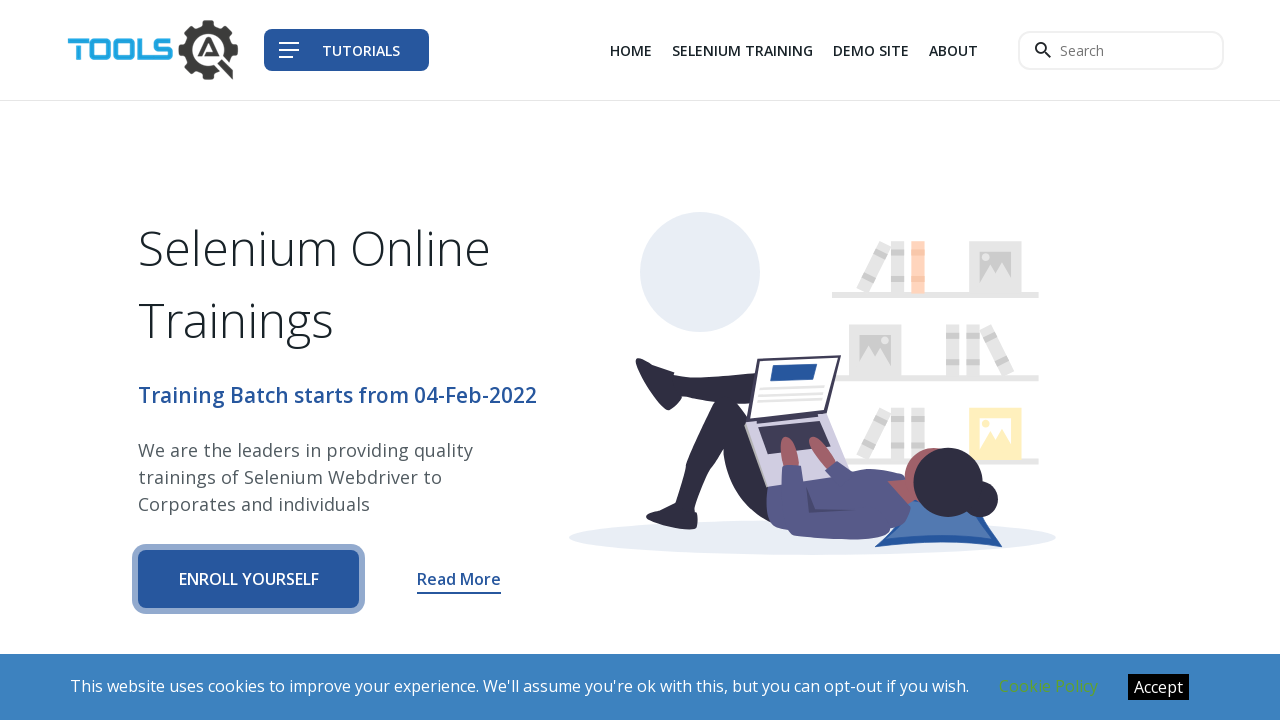

Verified page title contains 'Tools QA'
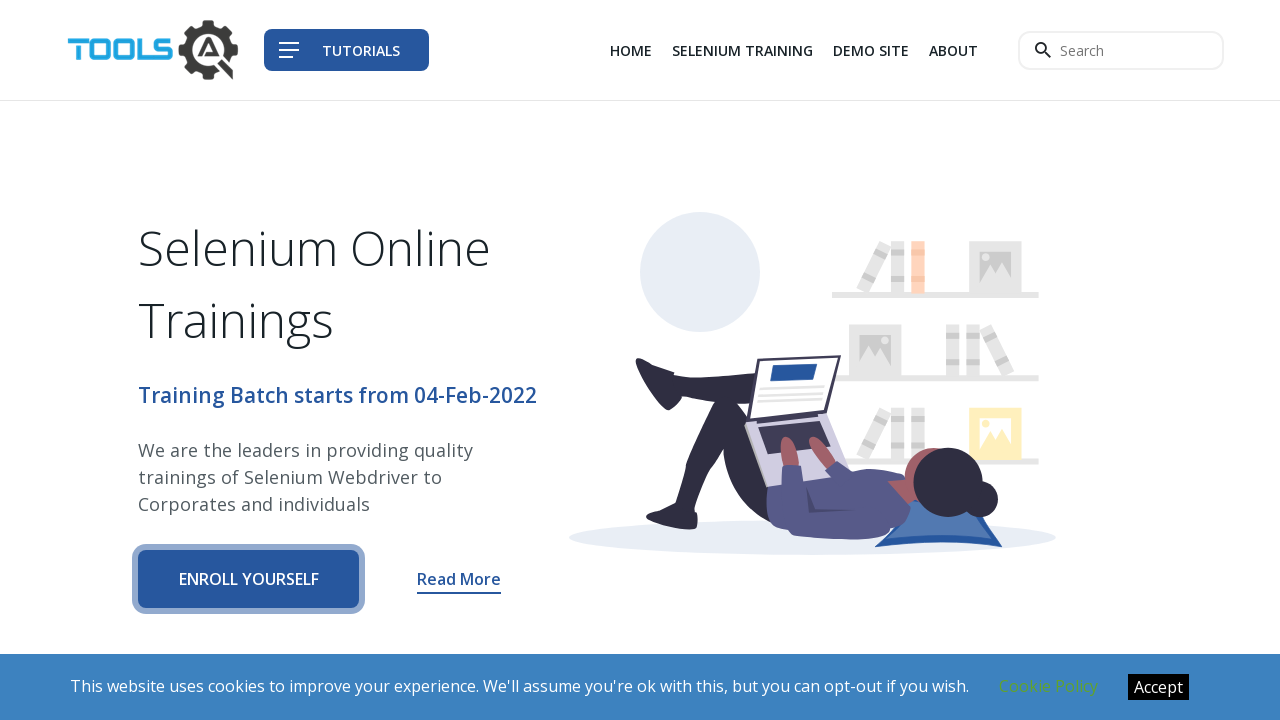

Clicked on 'SELENIUM TRAINING' link at (742, 50) on a:text('SELENIUM TRAINING')
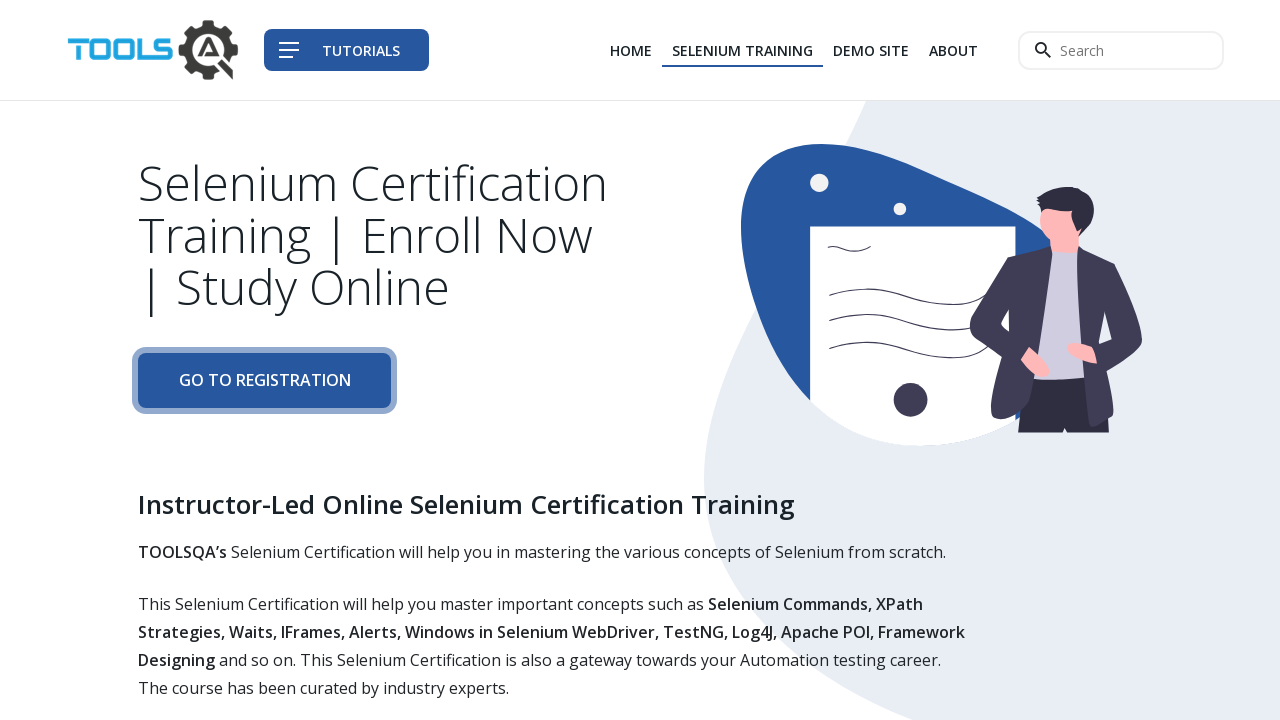

Waited for navigation to selenium-training page
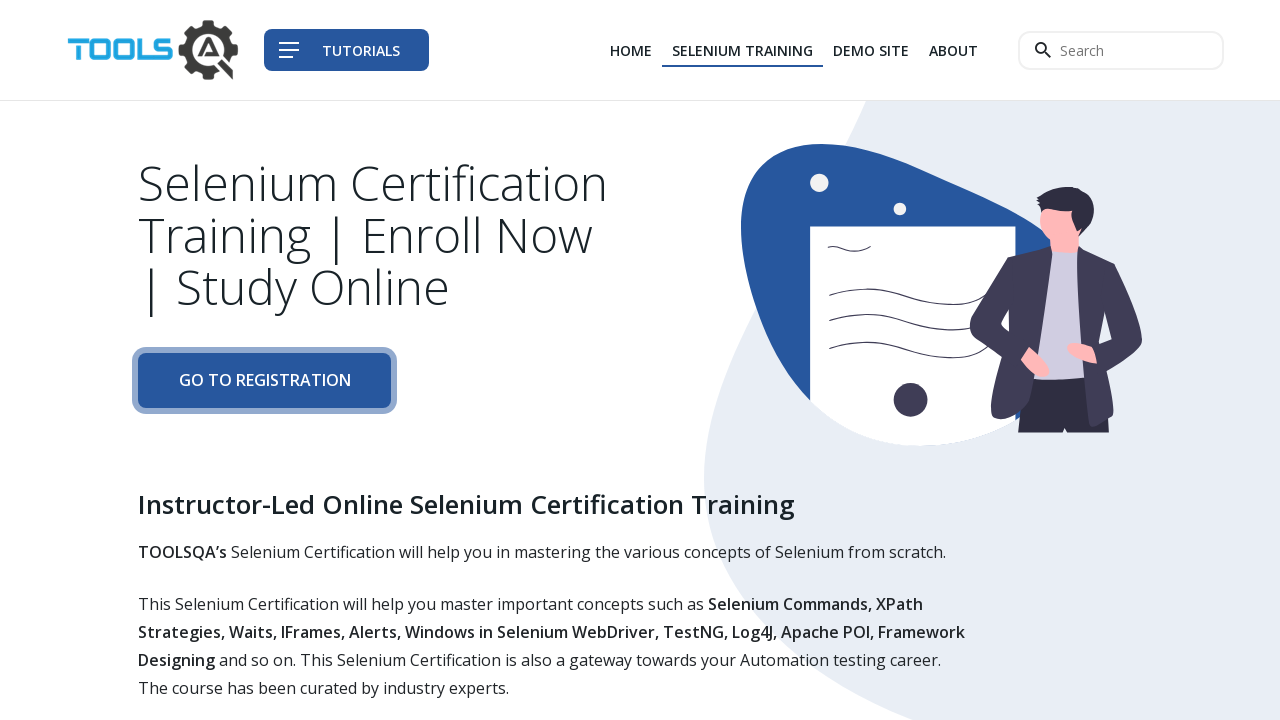

Verified URL contains 'selenium-training'
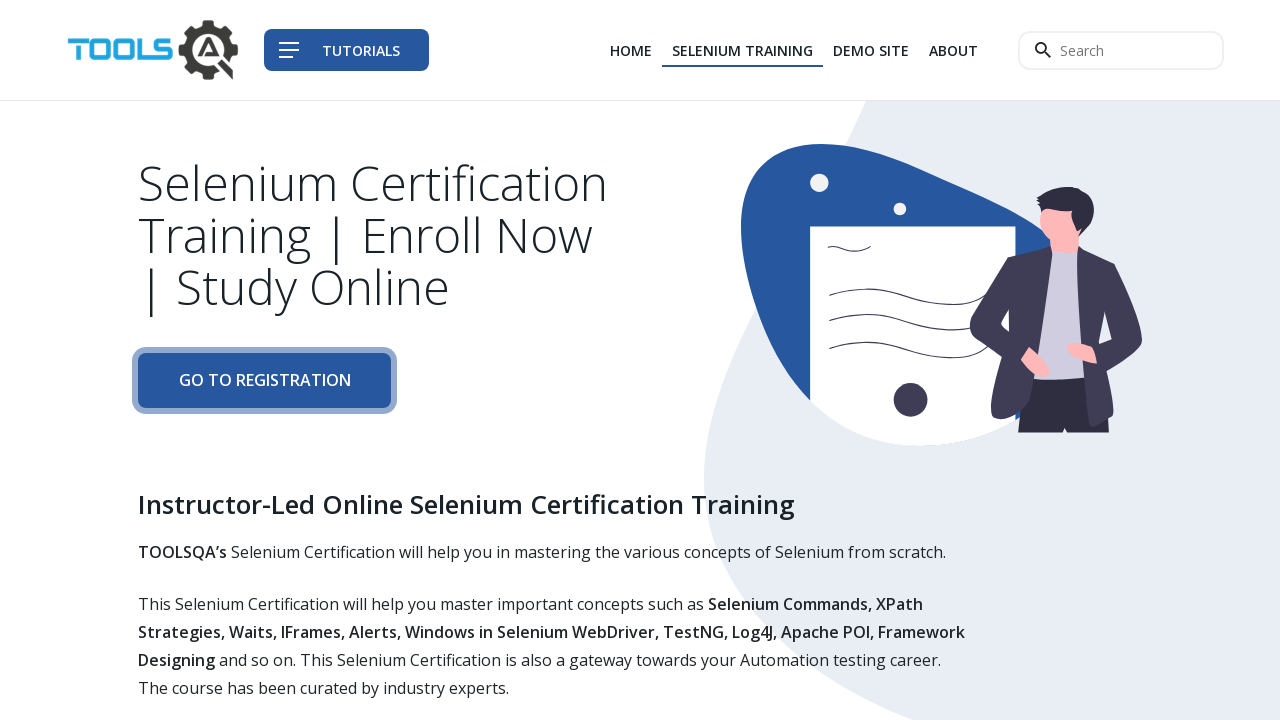

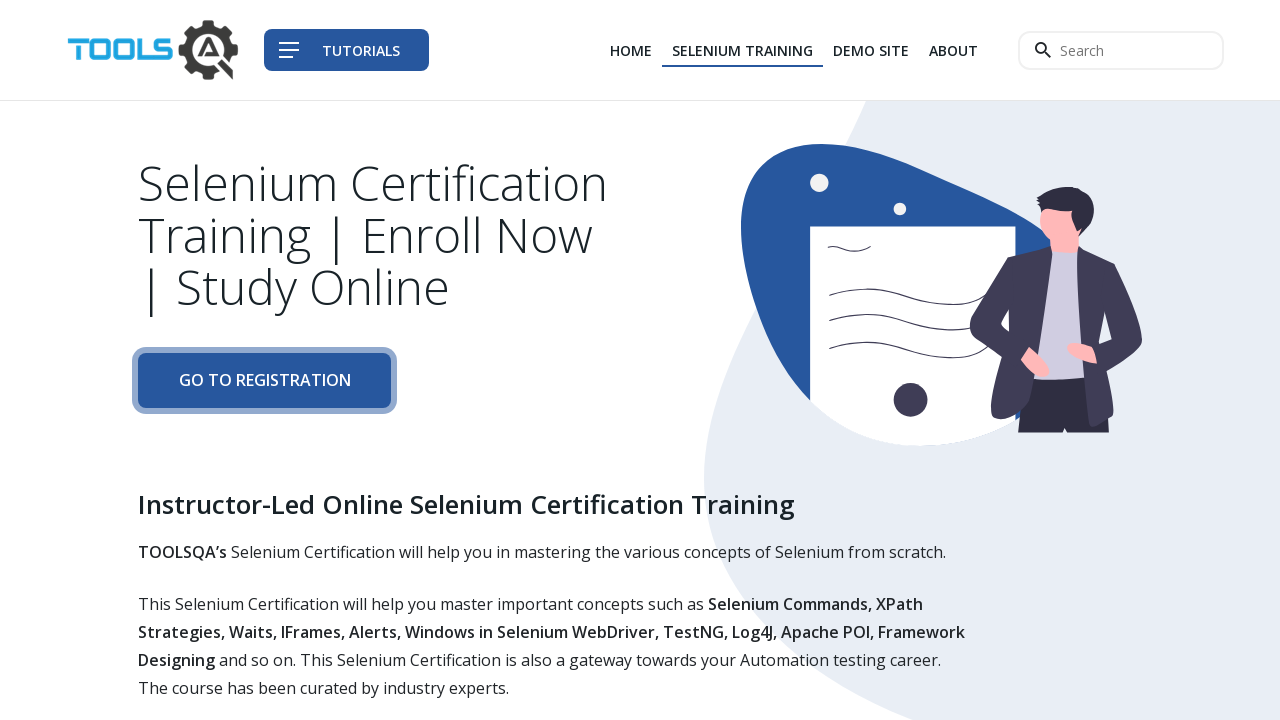